Opens YouTube homepage and verifies the page loads by waiting for the search box to appear

Starting URL: https://www.youtube.com/

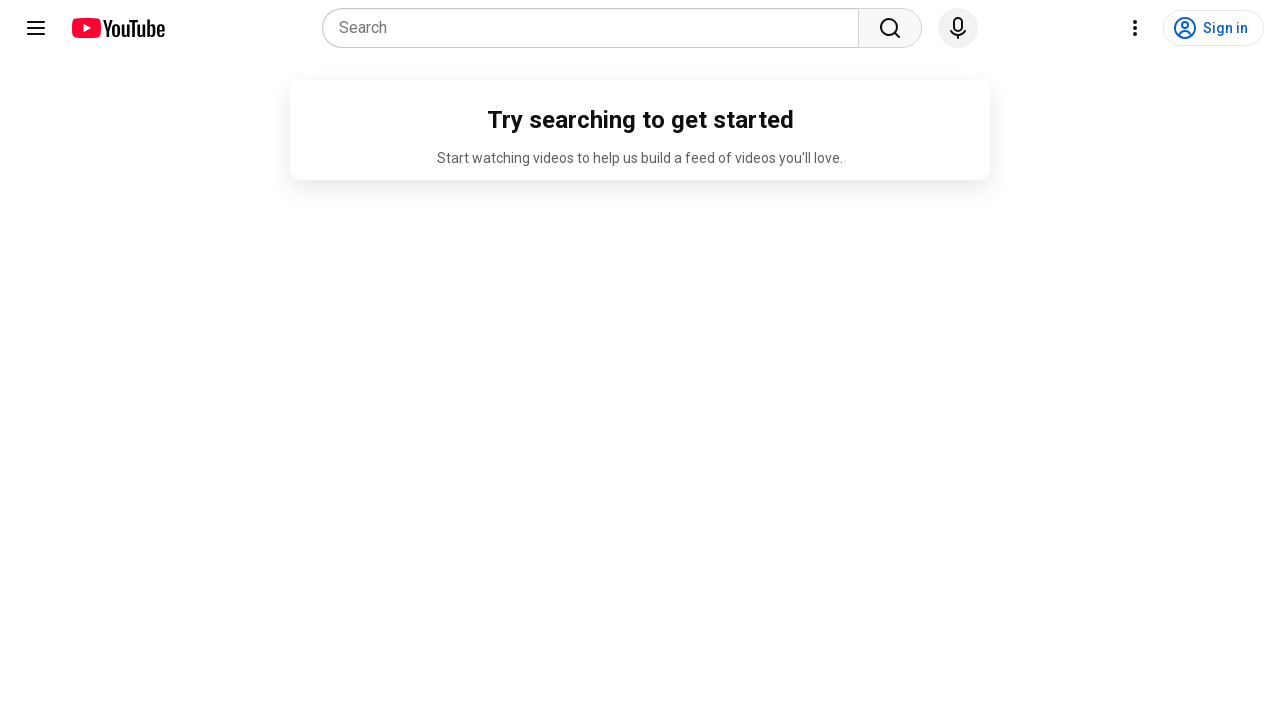

YouTube homepage loaded - search box appeared
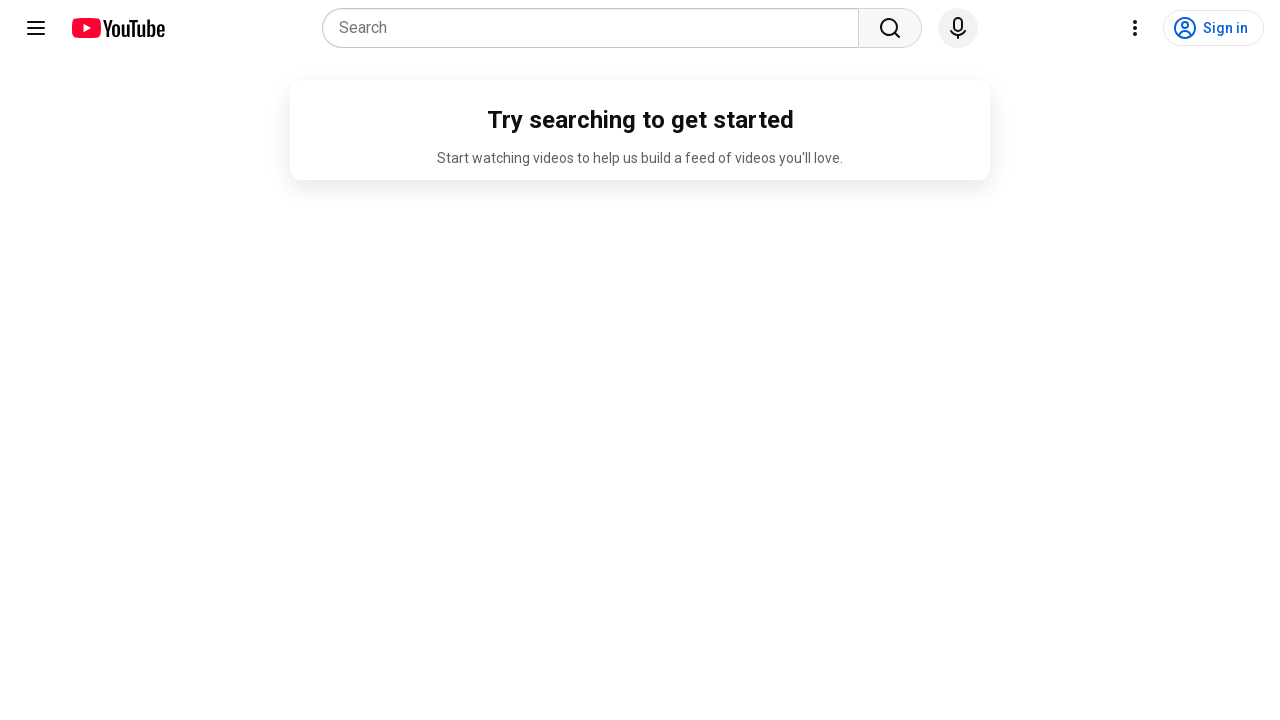

Set viewport size to 1920x1080
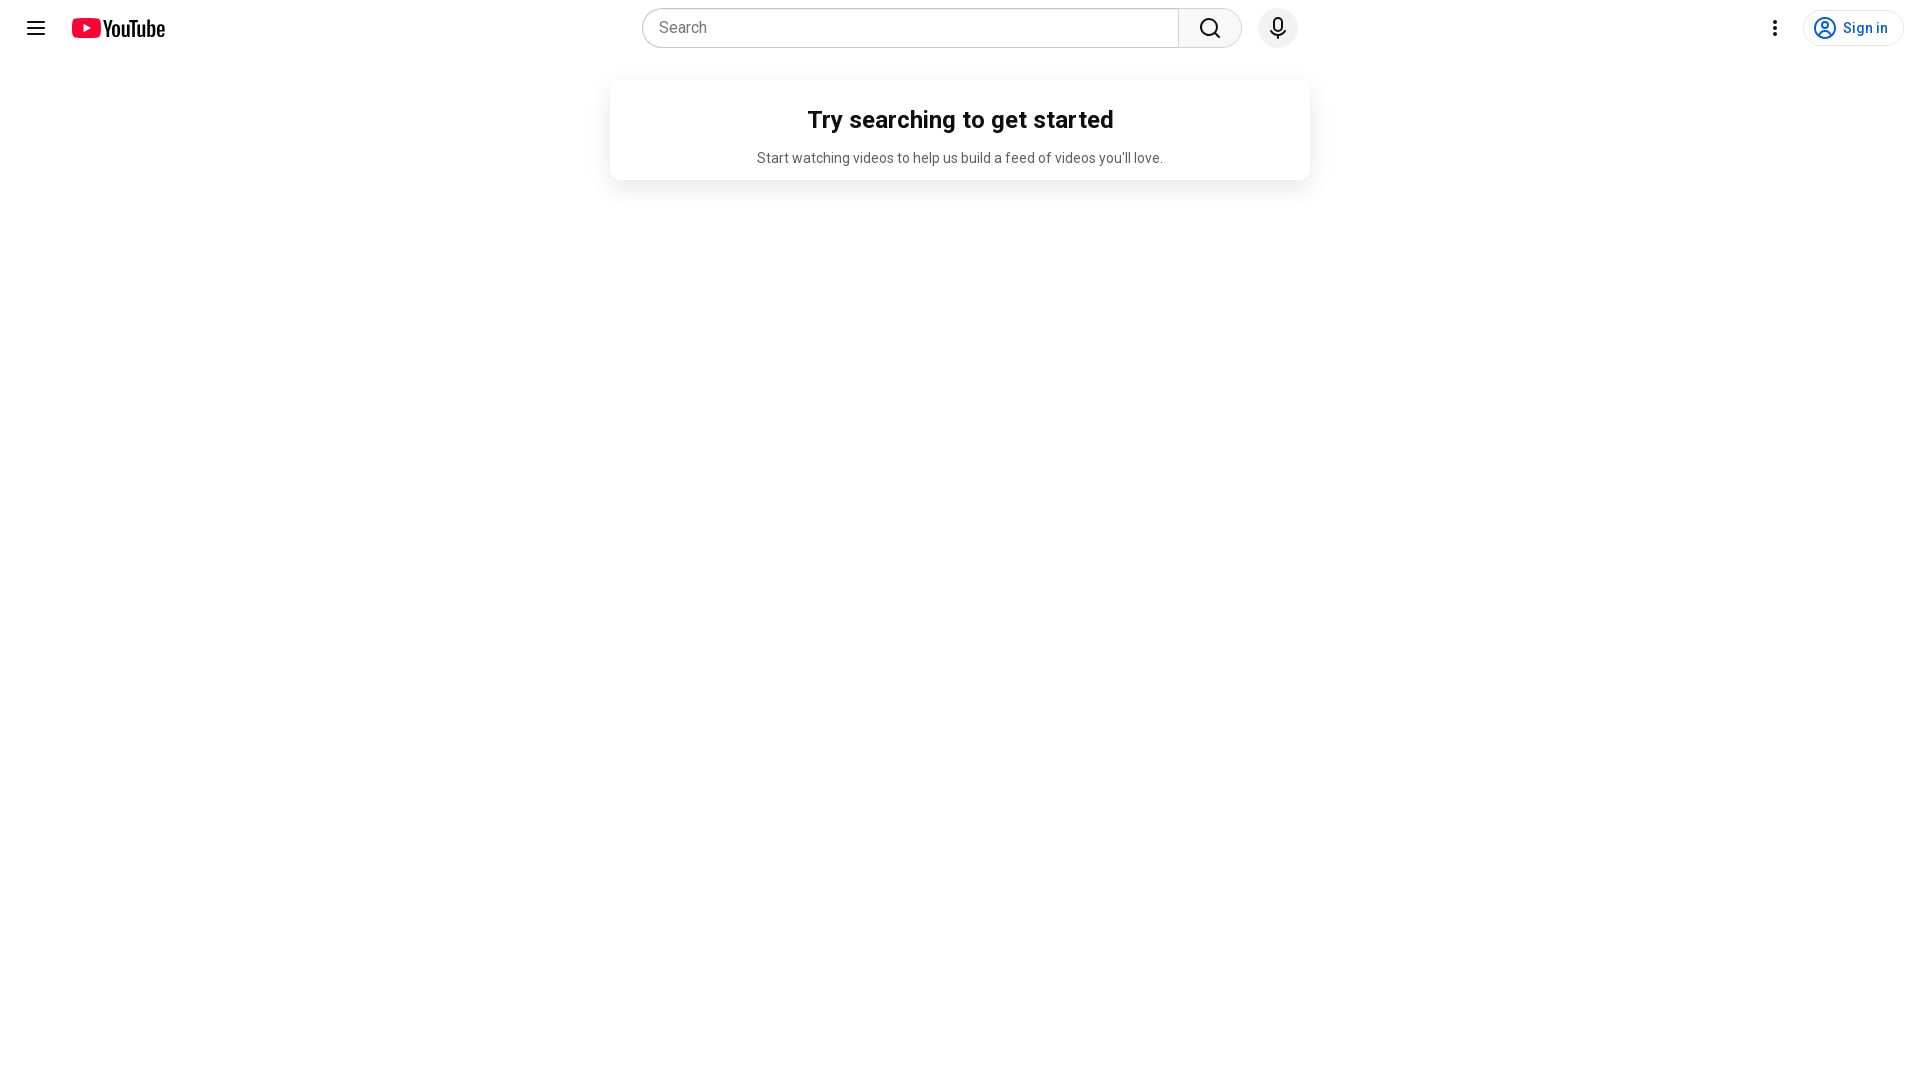

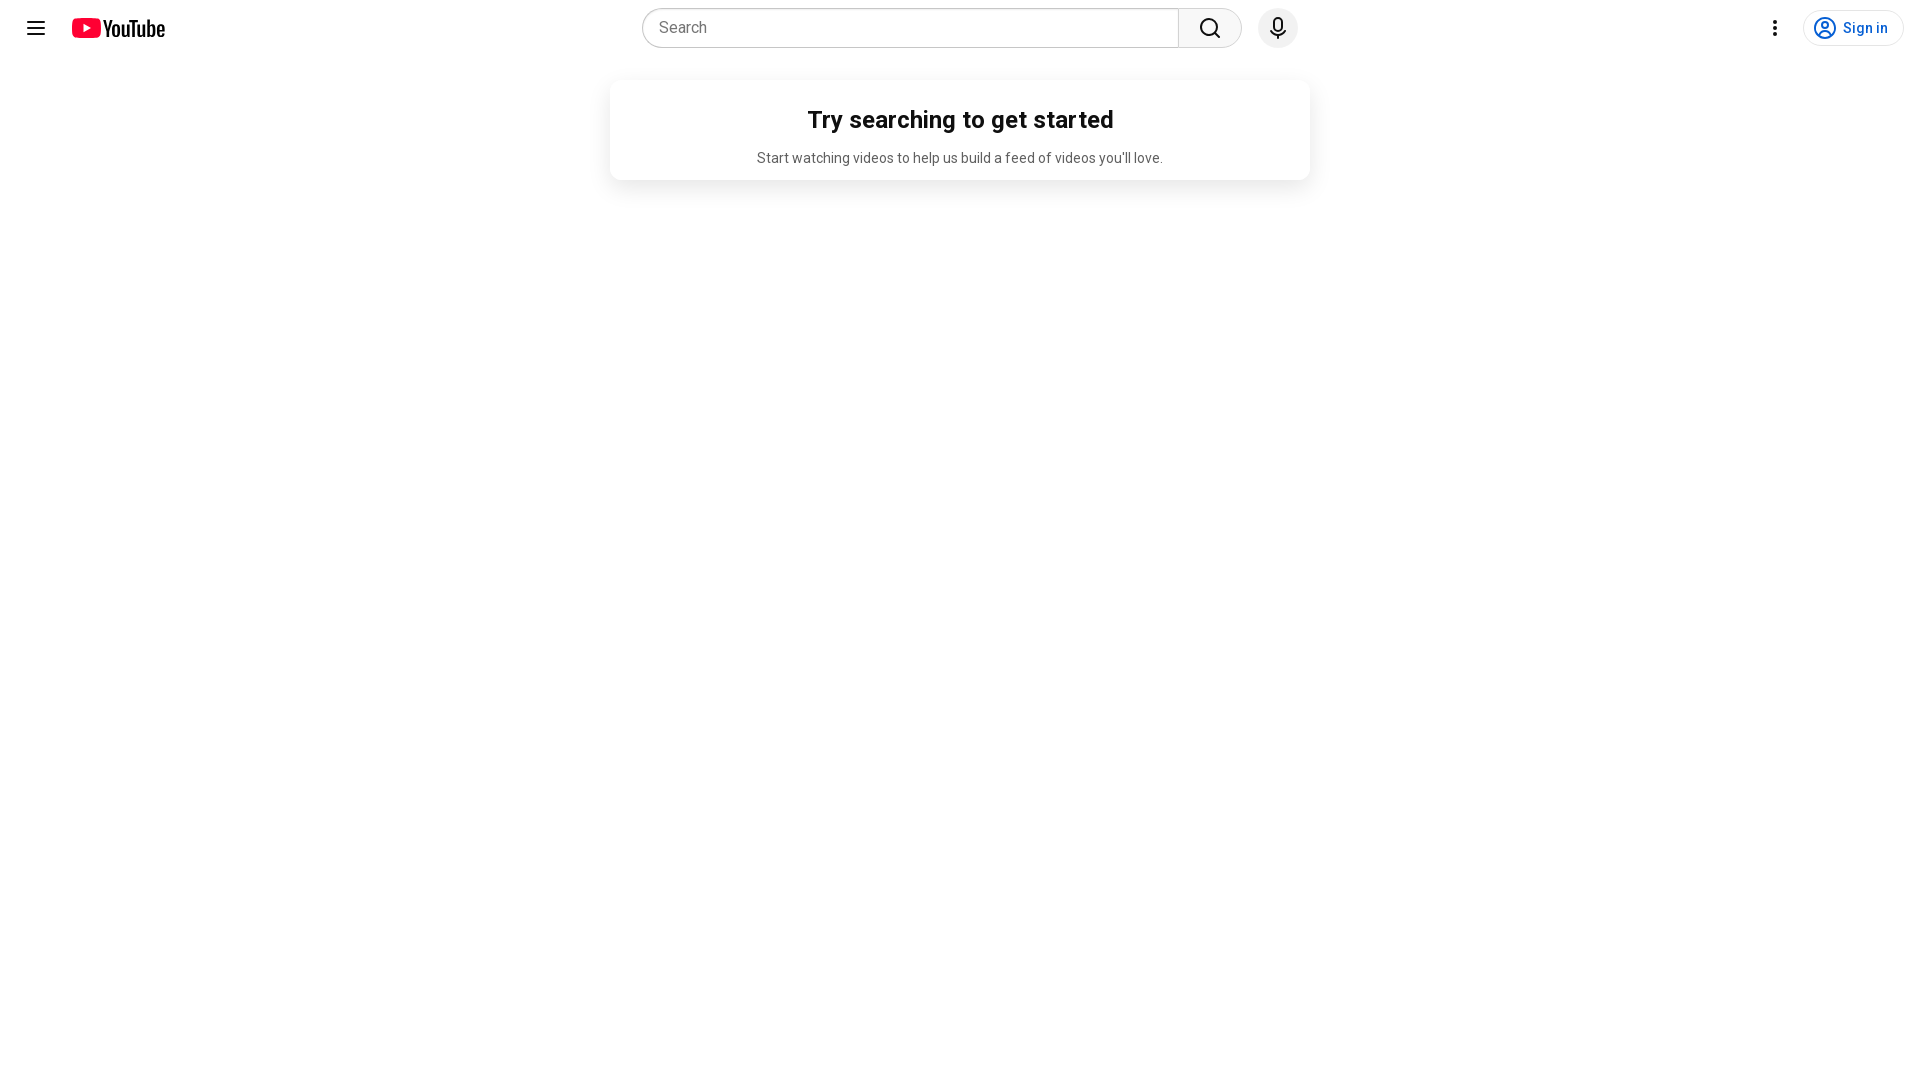